Tests dynamic loading functionality by clicking the Start button and verifying that "Hello World!" text appears after the loading completes

Starting URL: https://the-internet.herokuapp.com/dynamic_loading/1

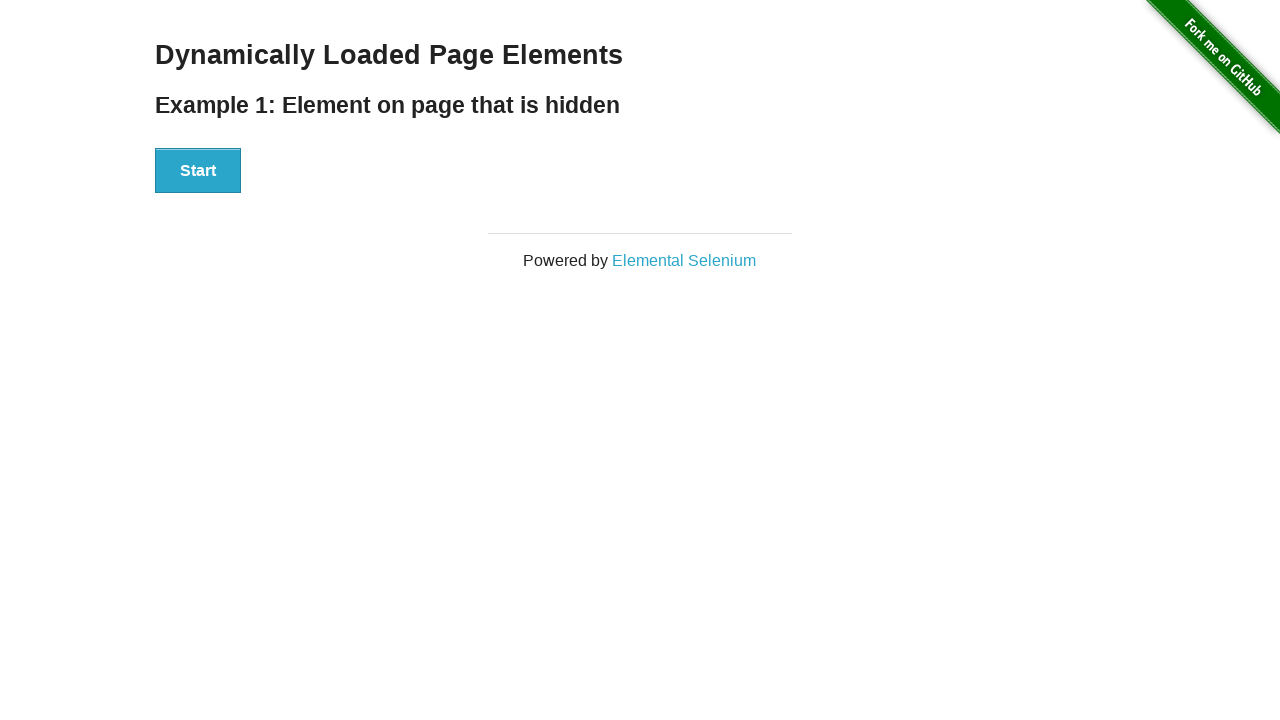

Clicked the Start button to begin dynamic loading at (198, 171) on #start button
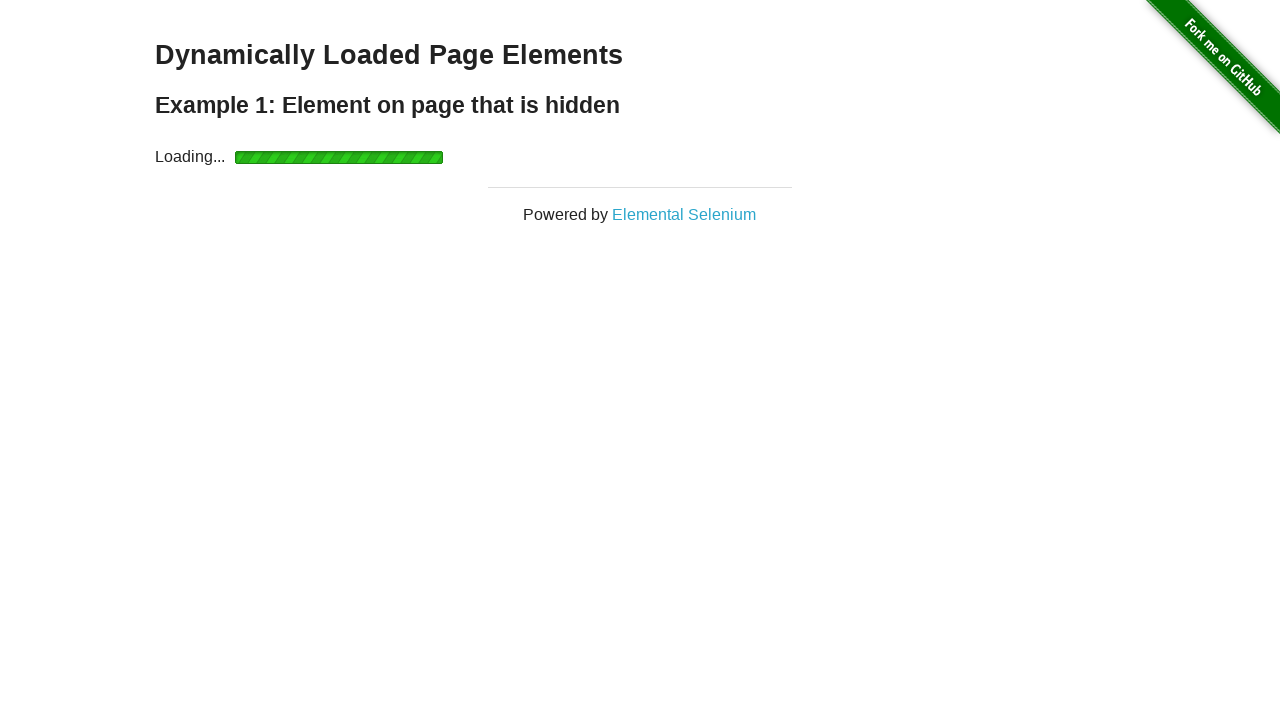

Waited for loading to complete and finish element to appear
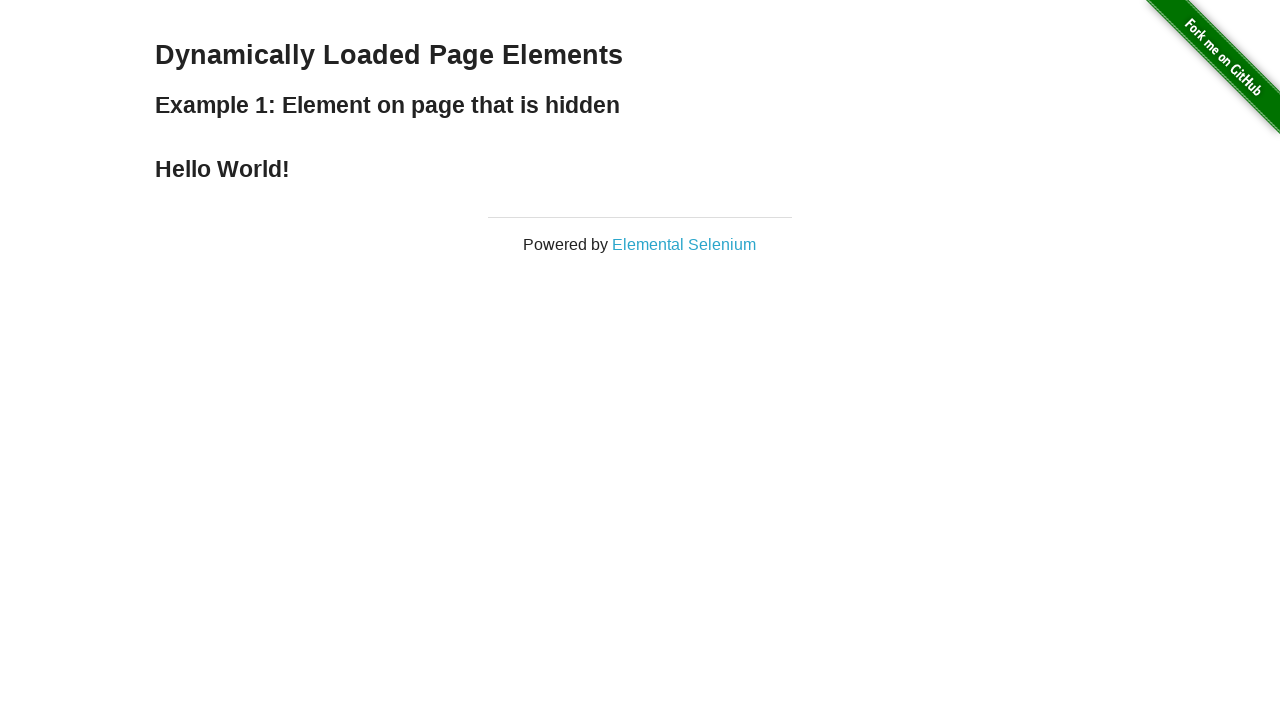

Retrieved text content from finish element: 'Hello World!'
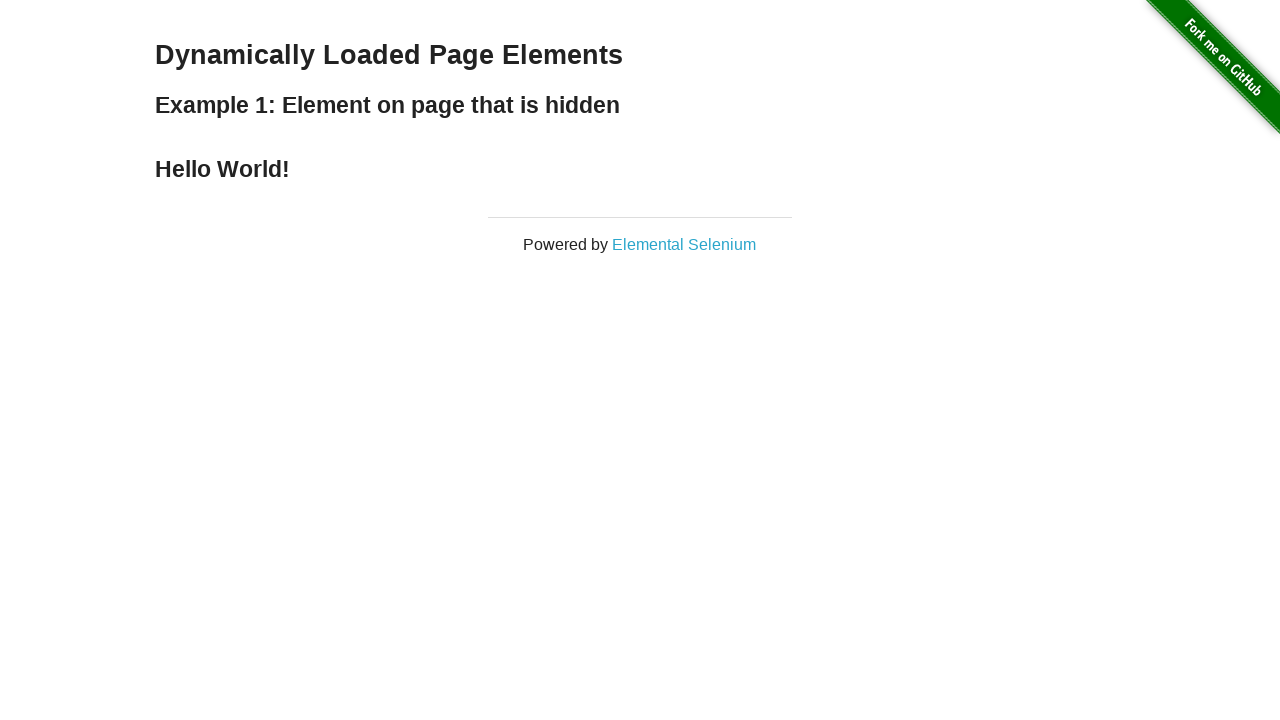

Verified that 'Hello World!' text appears after loading completes
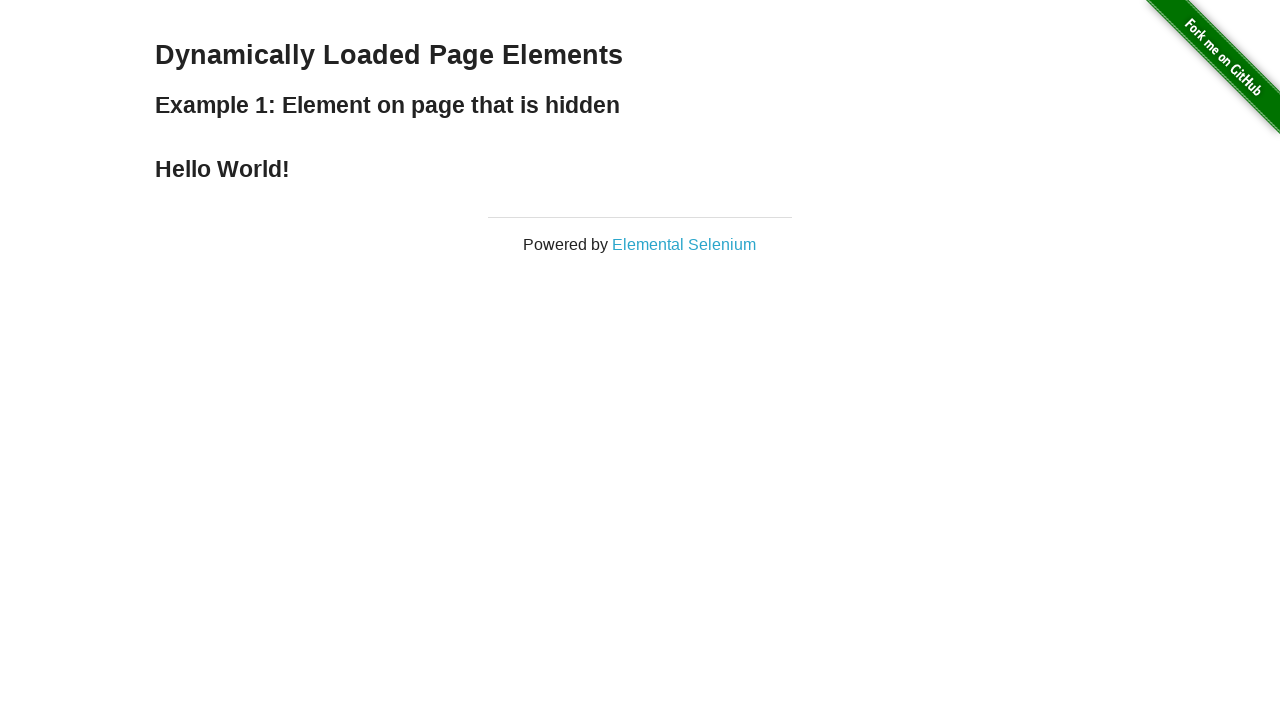

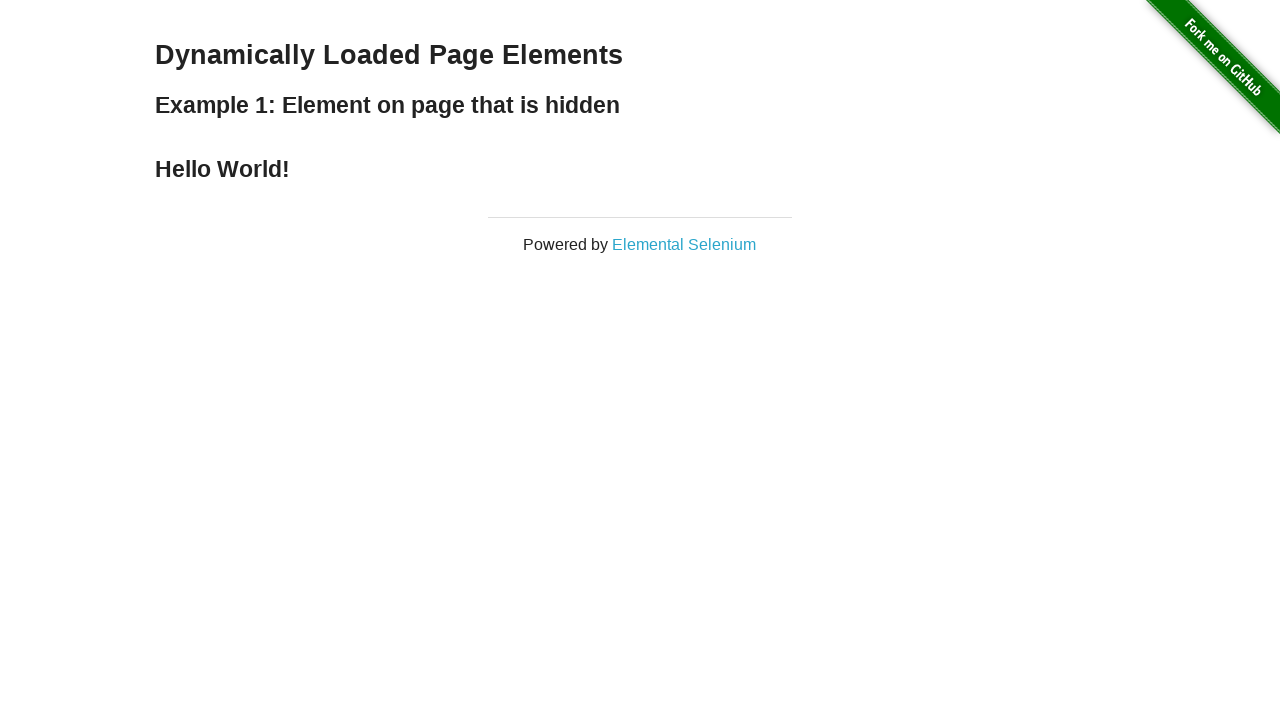